Tests navigation to the Installation page via the "to deploy Allure TestOps" link

Starting URL: https://docs.qameta.io/allure-testops/

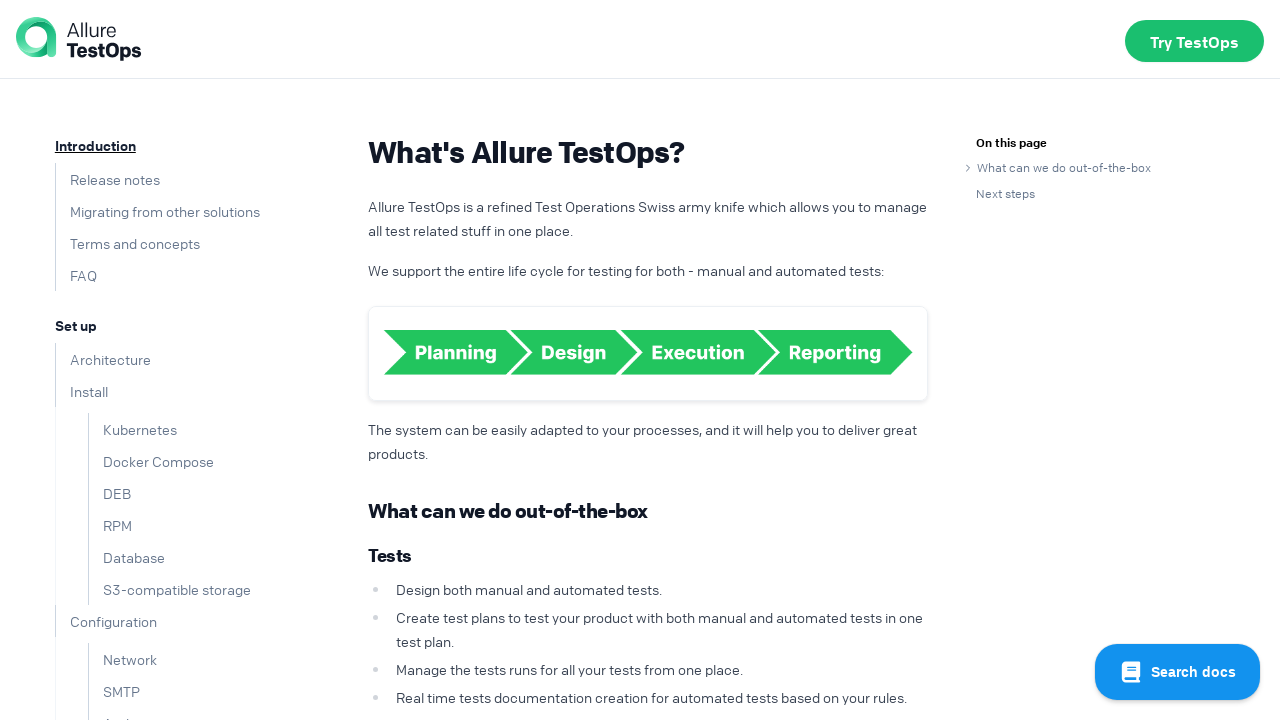

Clicked 'to deploy Allure TestOps' link at (818, 487) on a >> internal:has-text="to deploy Allure TestOps"i
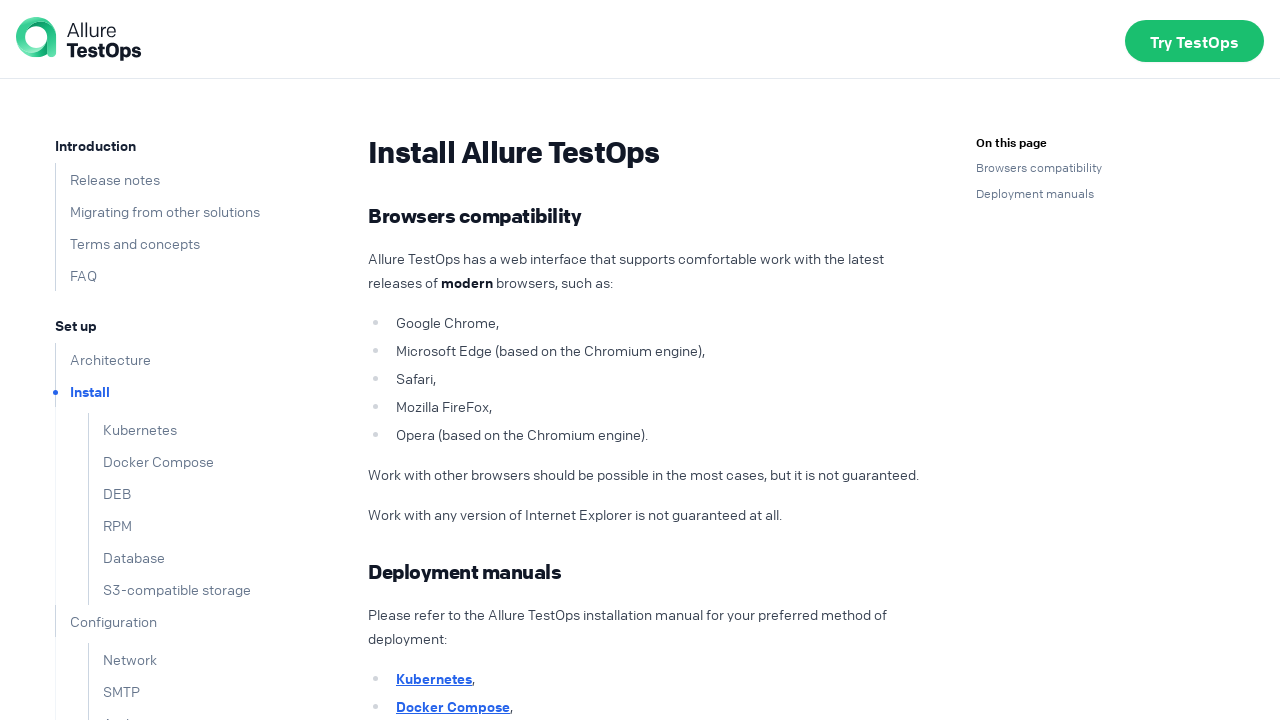

Waited for page to load and h1 heading to appear on Installation page
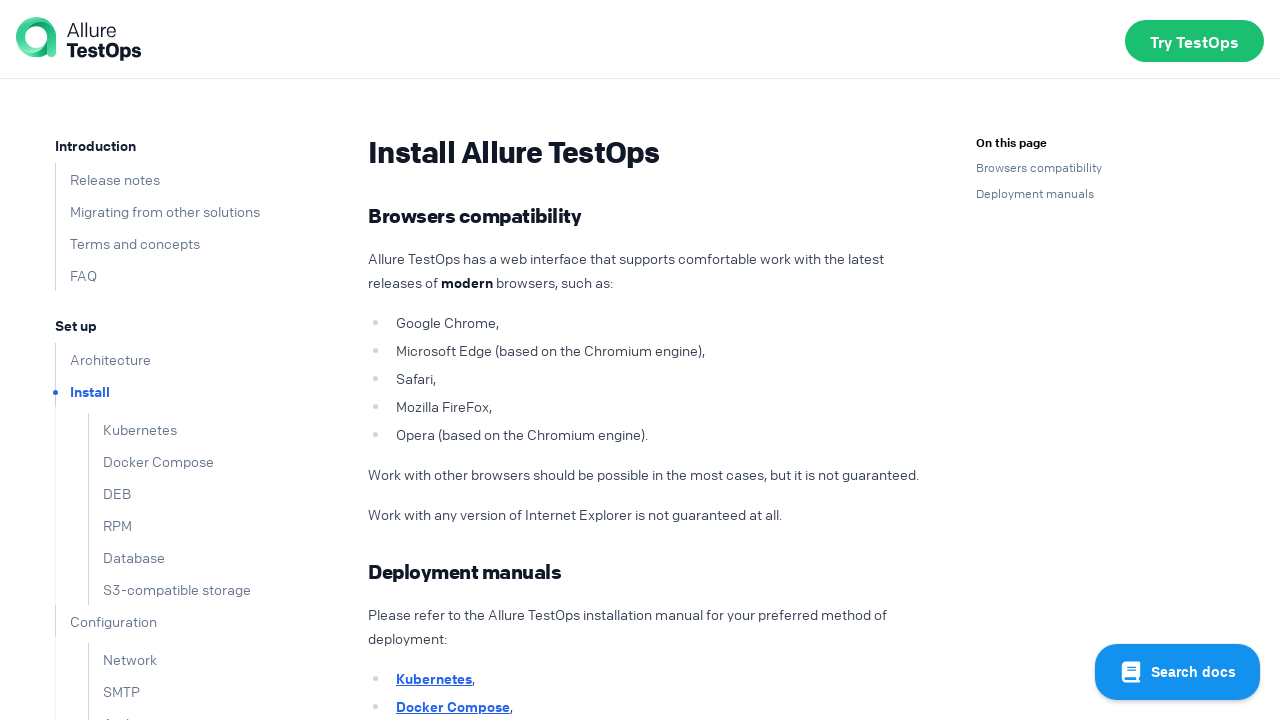

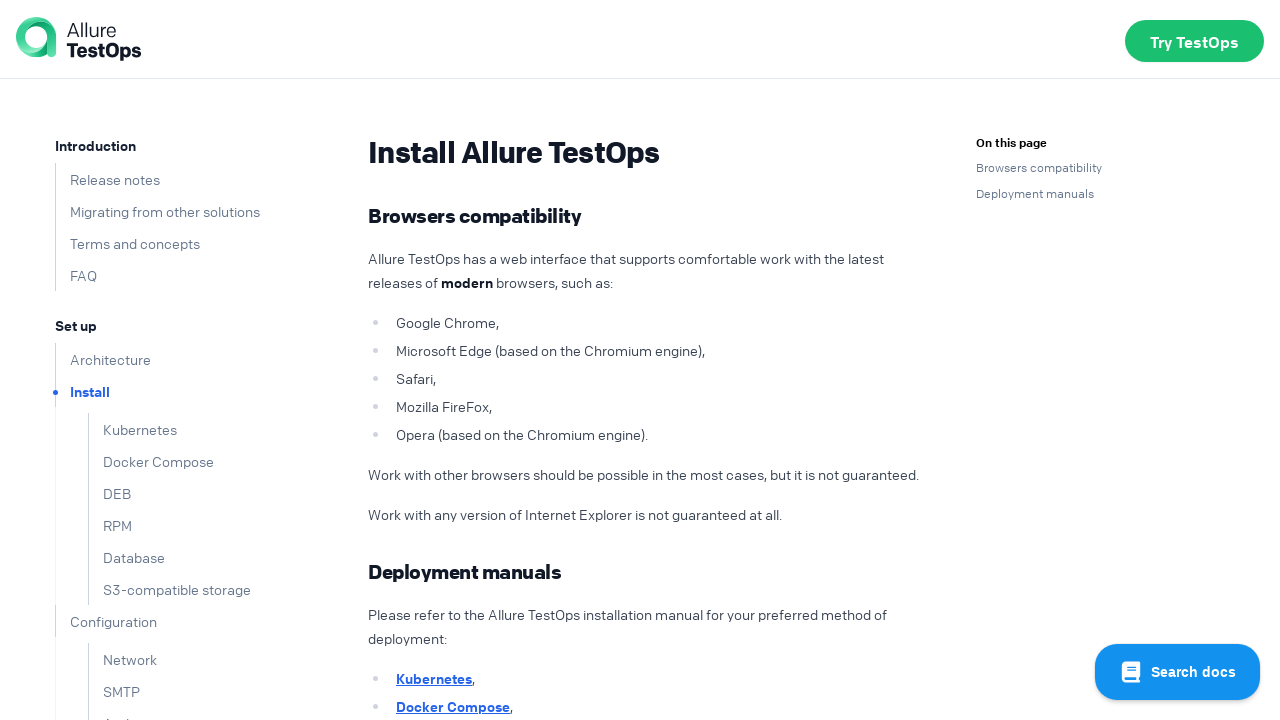